Tests navigation by clicking on Checkout link and verifying URL changes to checkout page

Starting URL: https://webshop-agil-testautomatiserare.netlify.app

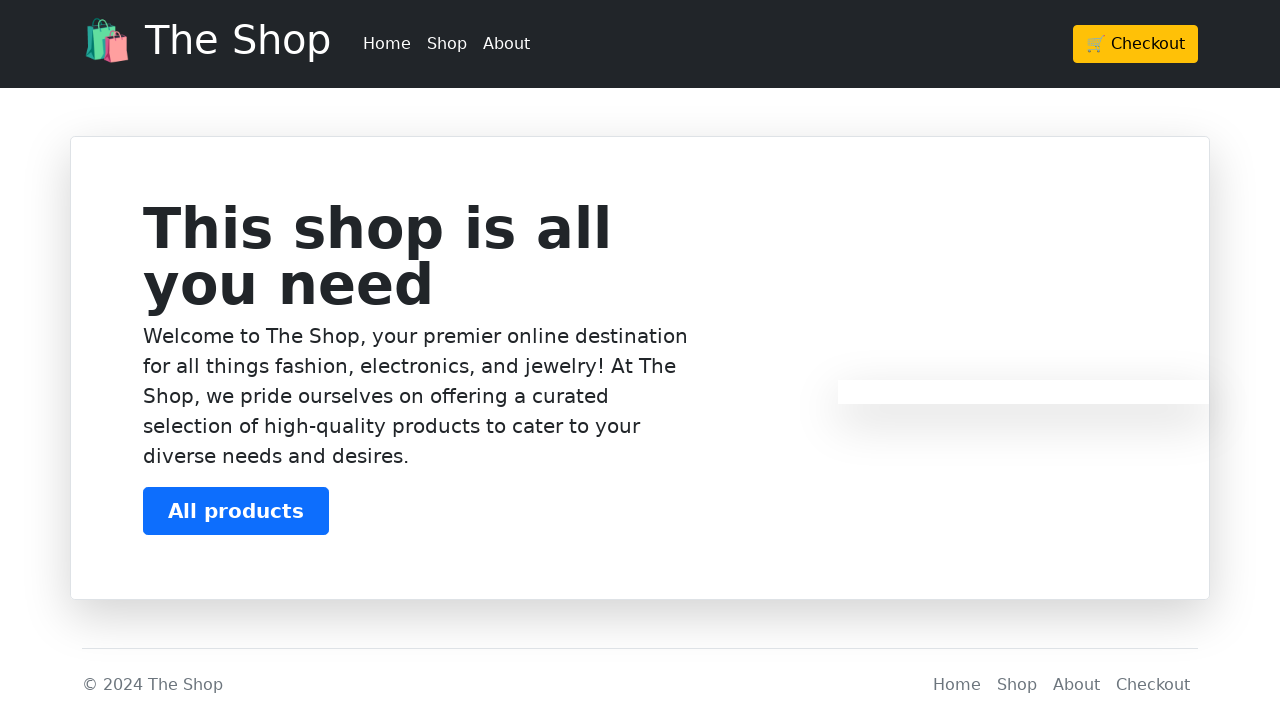

Waited for Checkout link to be visible in header
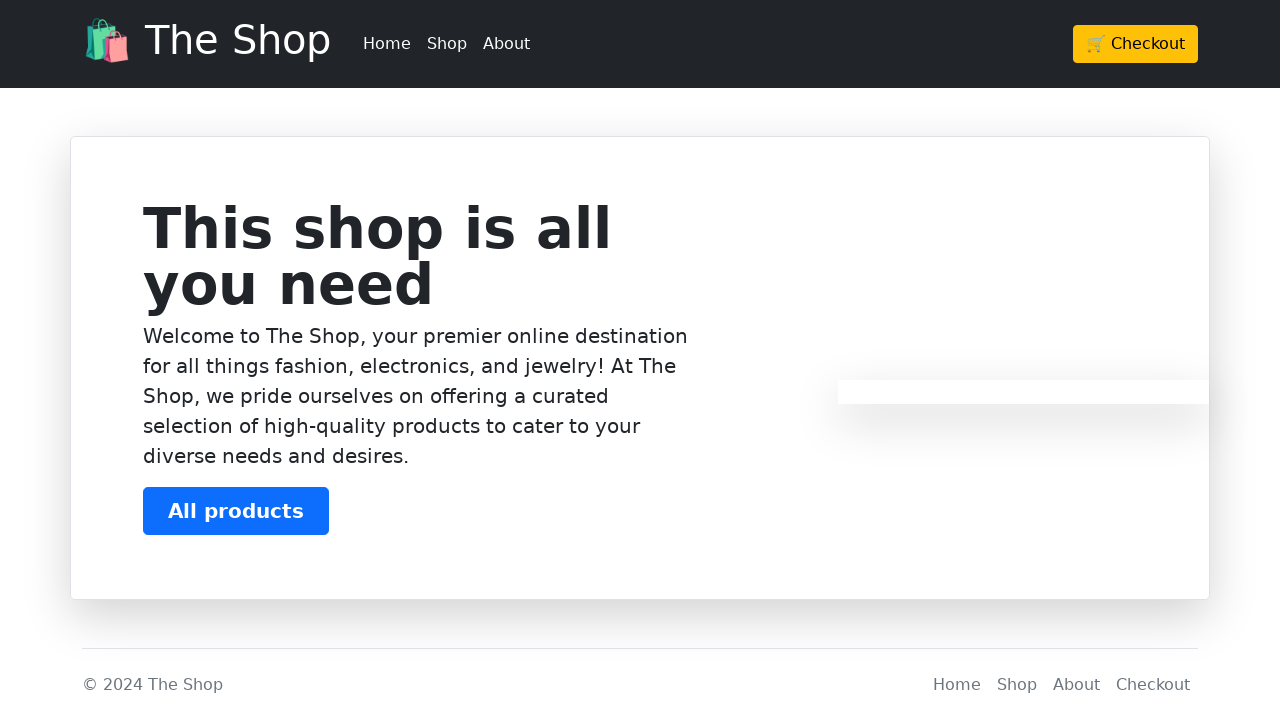

Clicked on Checkout link in navigation at (1136, 44) on body header div div div a
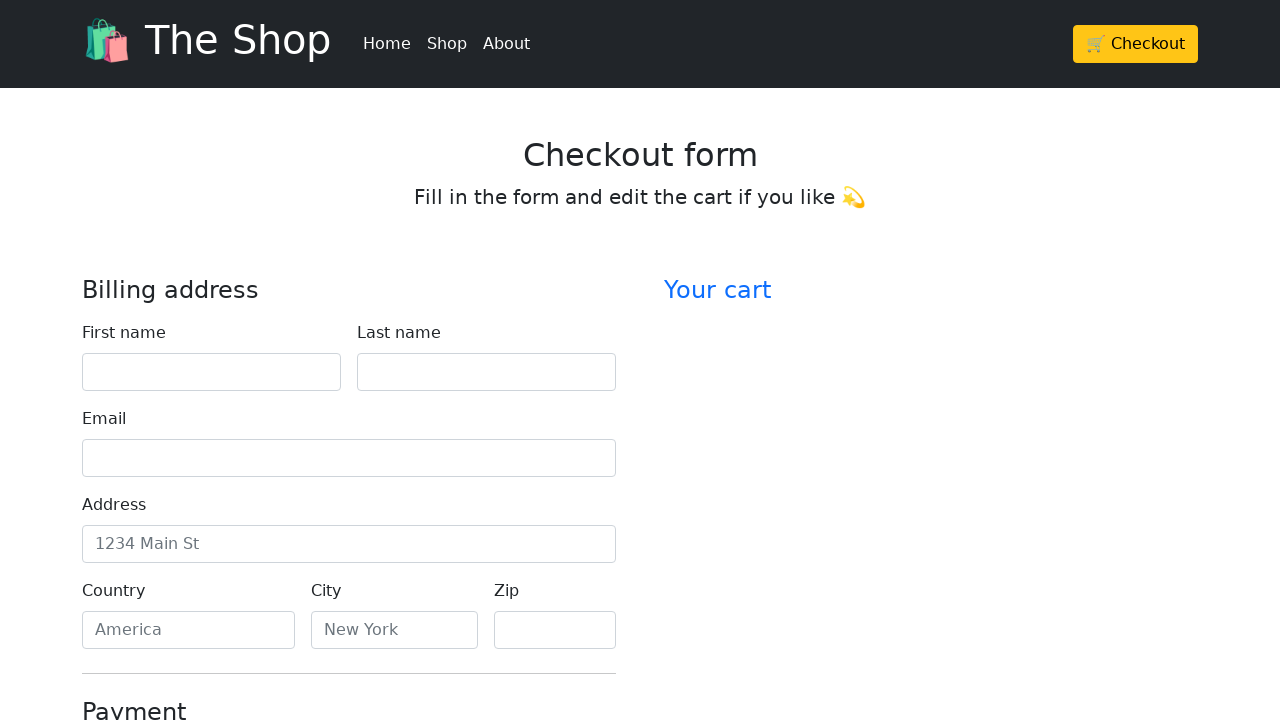

Successfully navigated to checkout page - URL changed to /checkout
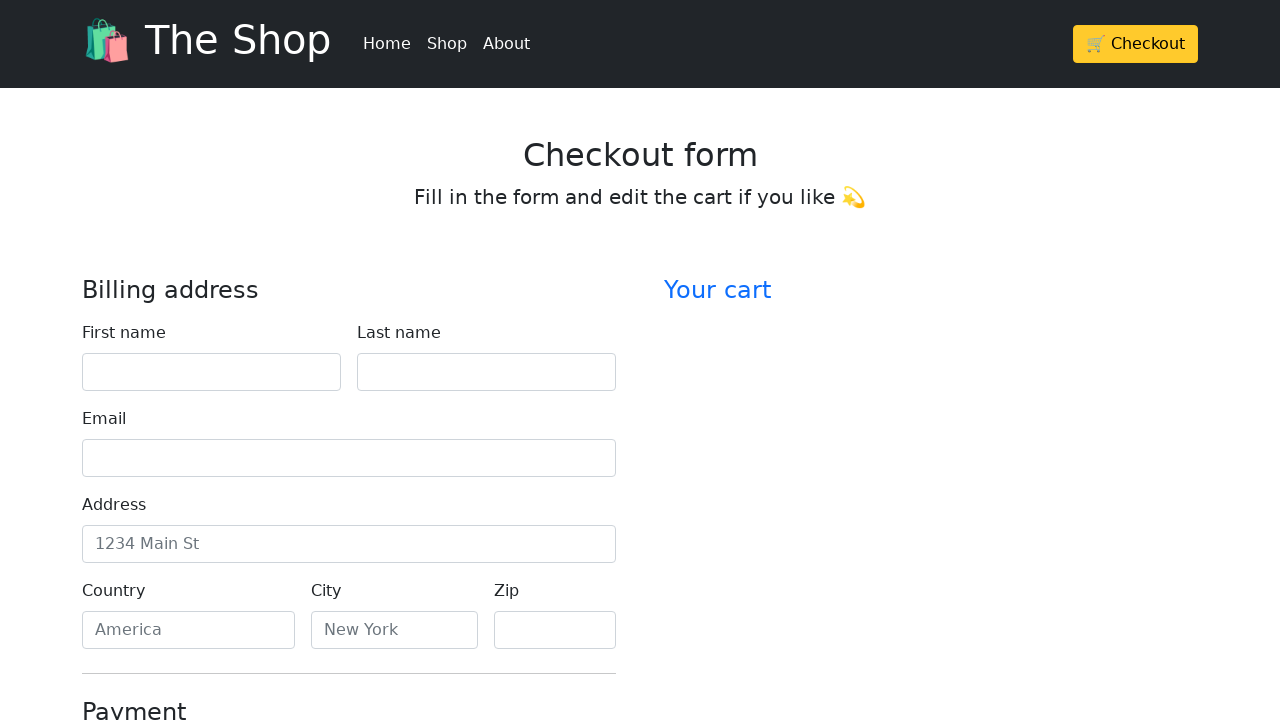

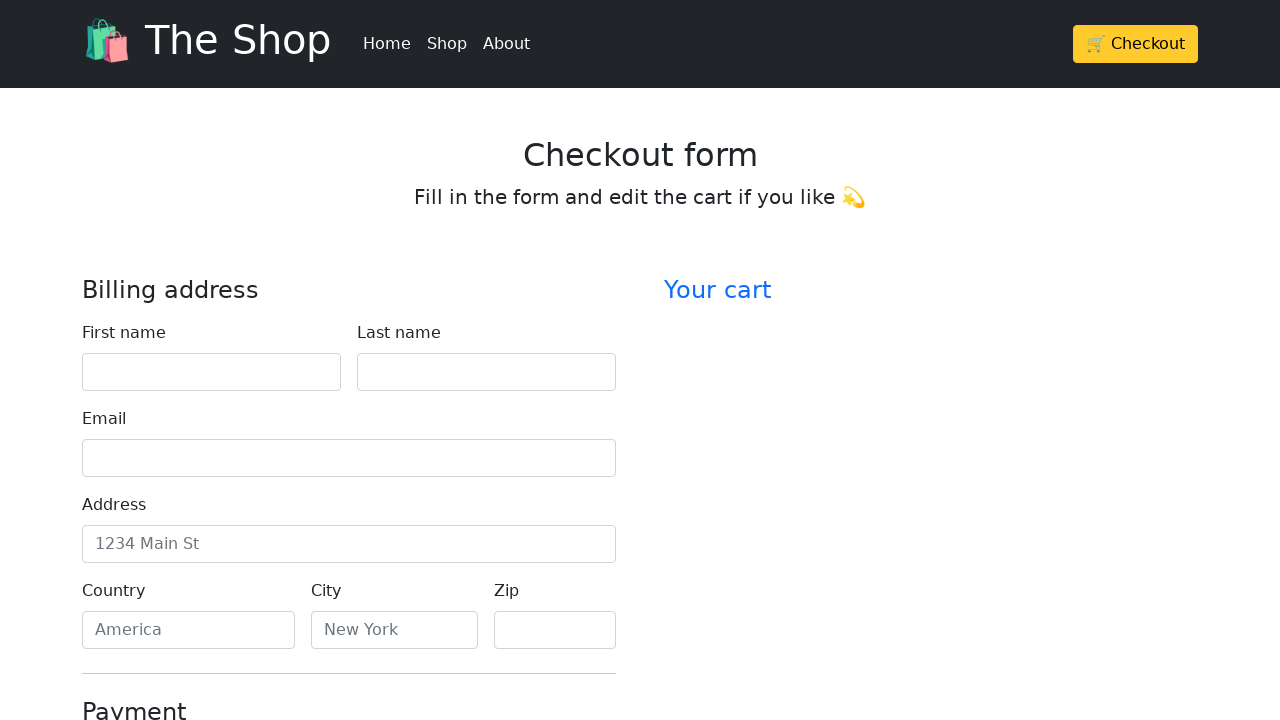